Tests dropdown selection functionality by selecting options using different methods (index, value, and visible text)

Starting URL: http://www.sahitest.com/demo/selectTest.htm

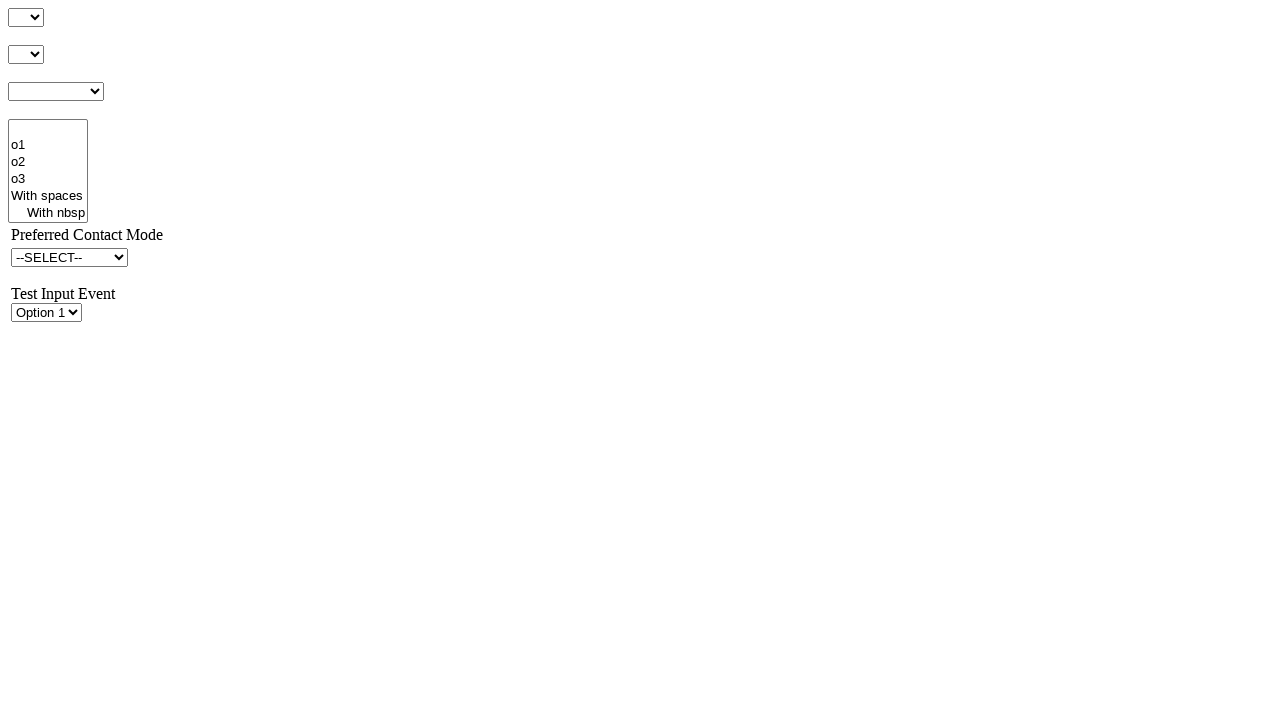

Located select element with ID 's1Id'
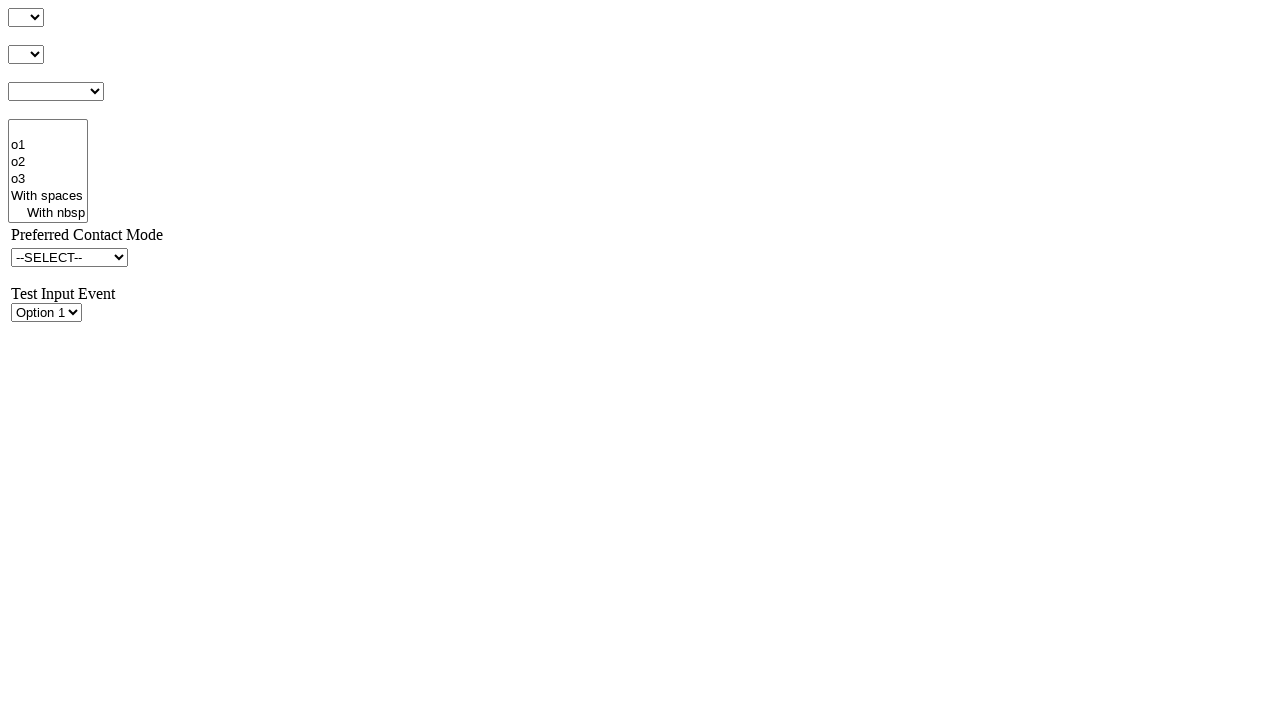

Selected option at index 2 (3rd option) from dropdown on #s1Id
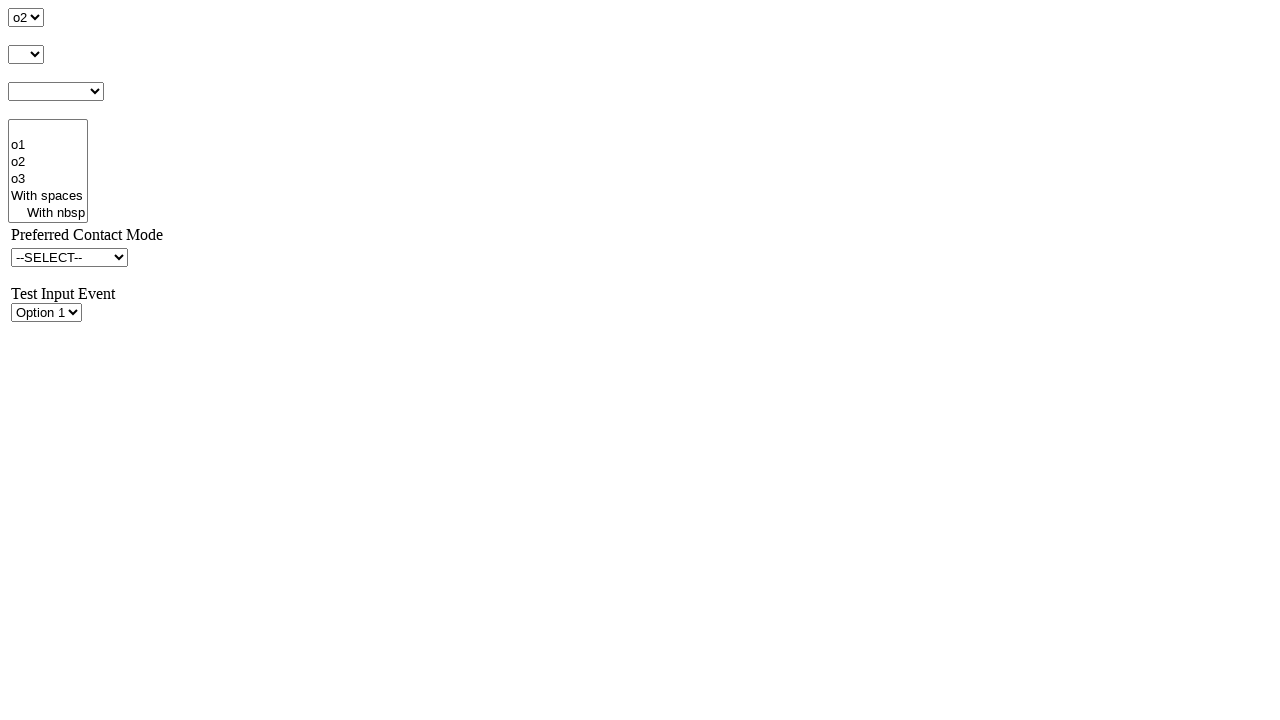

Selected option with value 'o1' from dropdown on #s1Id
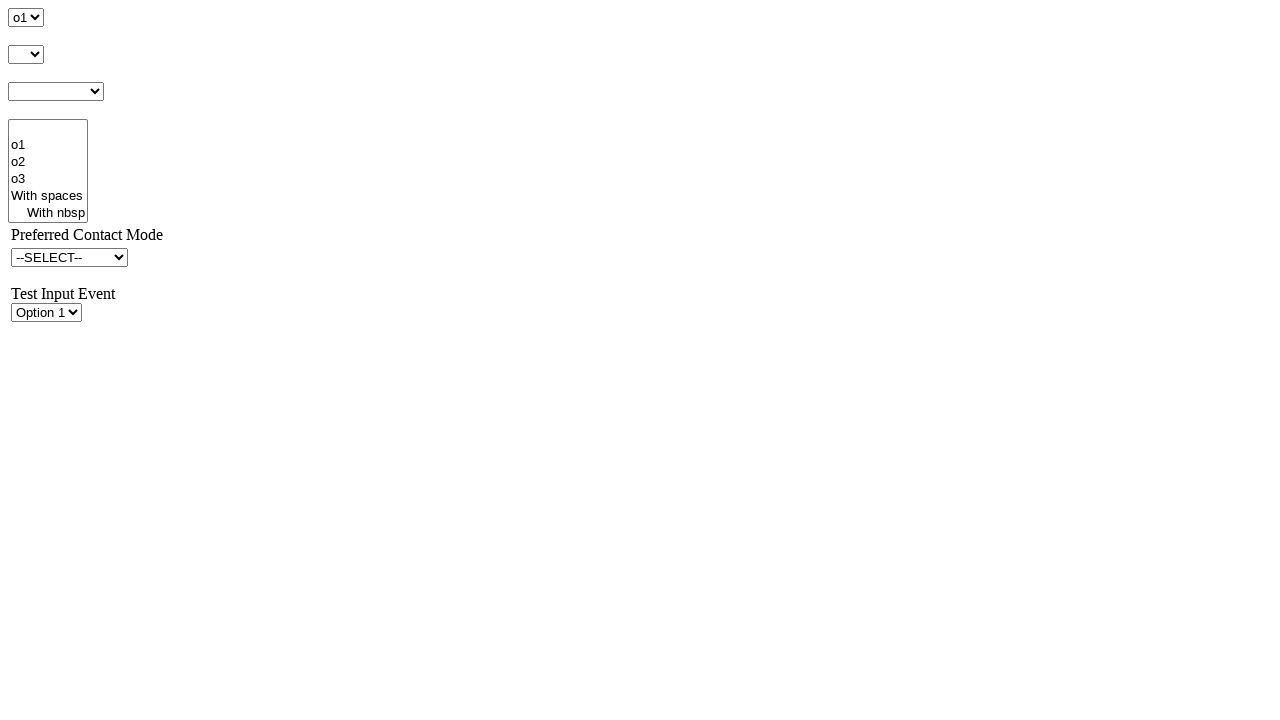

Selected option with visible text 'o3' from dropdown on #s1Id
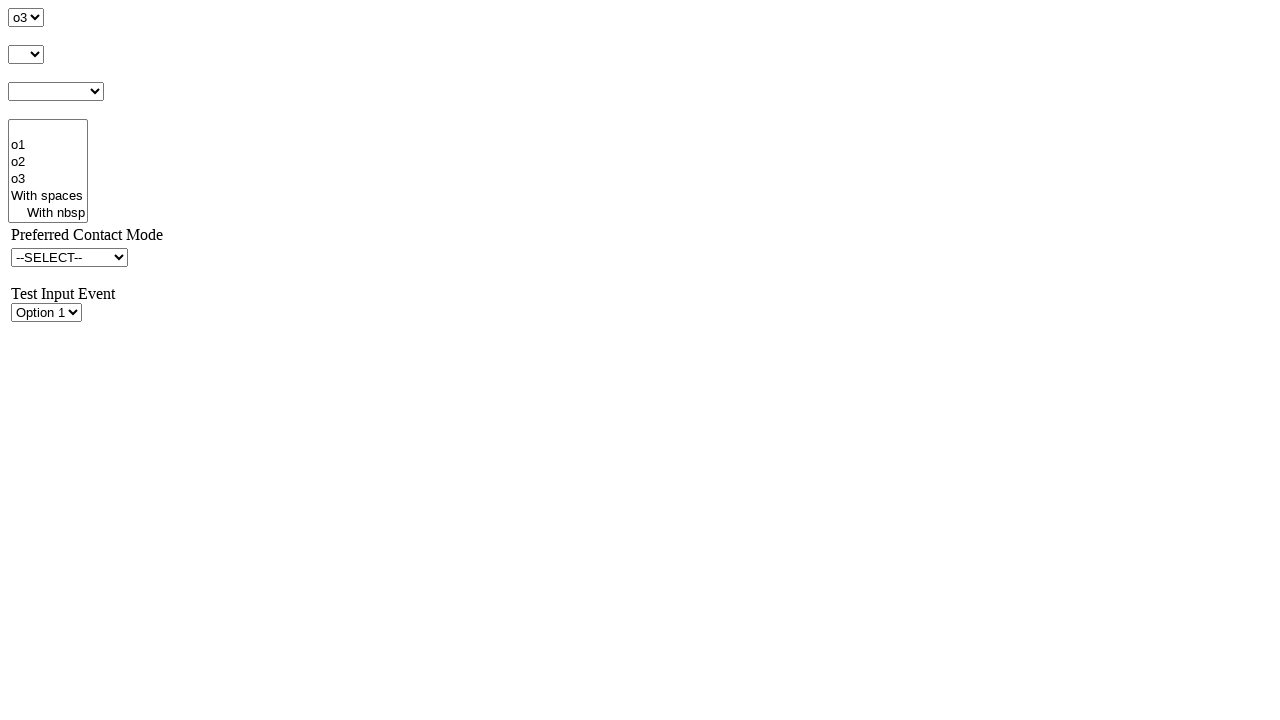

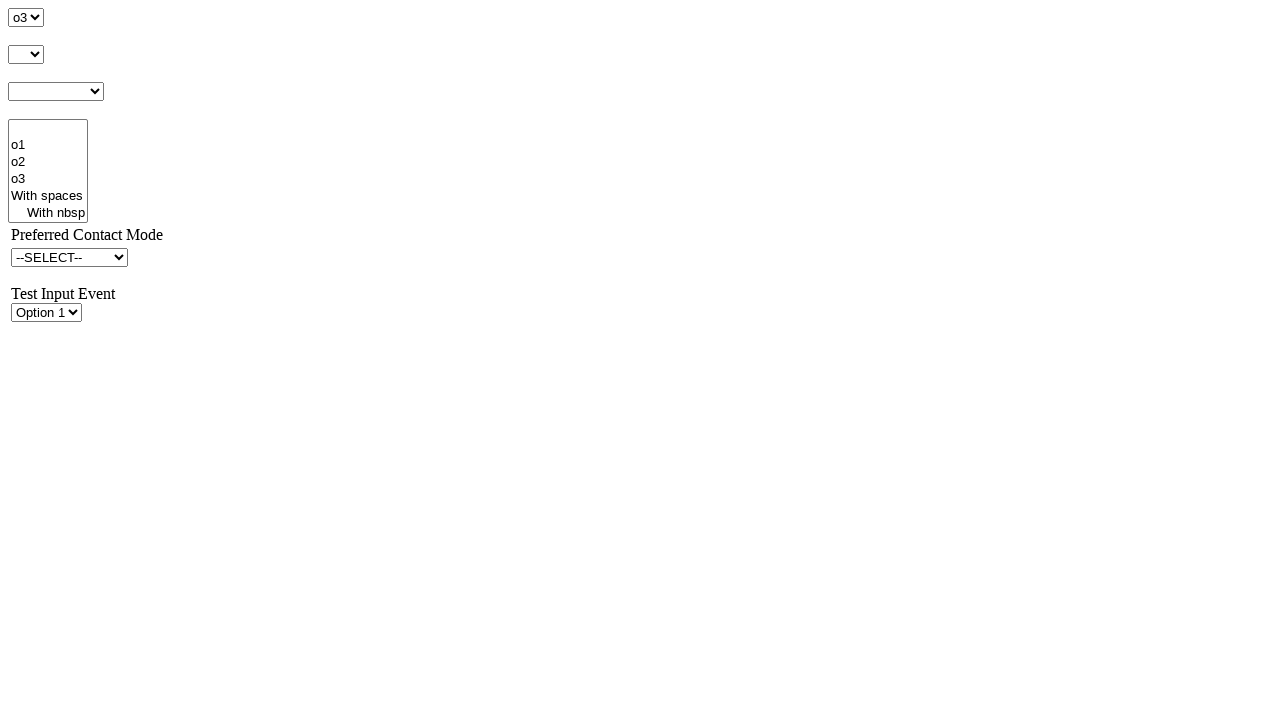